Tests iframe interaction by navigating into an iframe and clicking on a lifetime access link element

Starting URL: https://rahulshettyacademy.com/AutomationPractice/

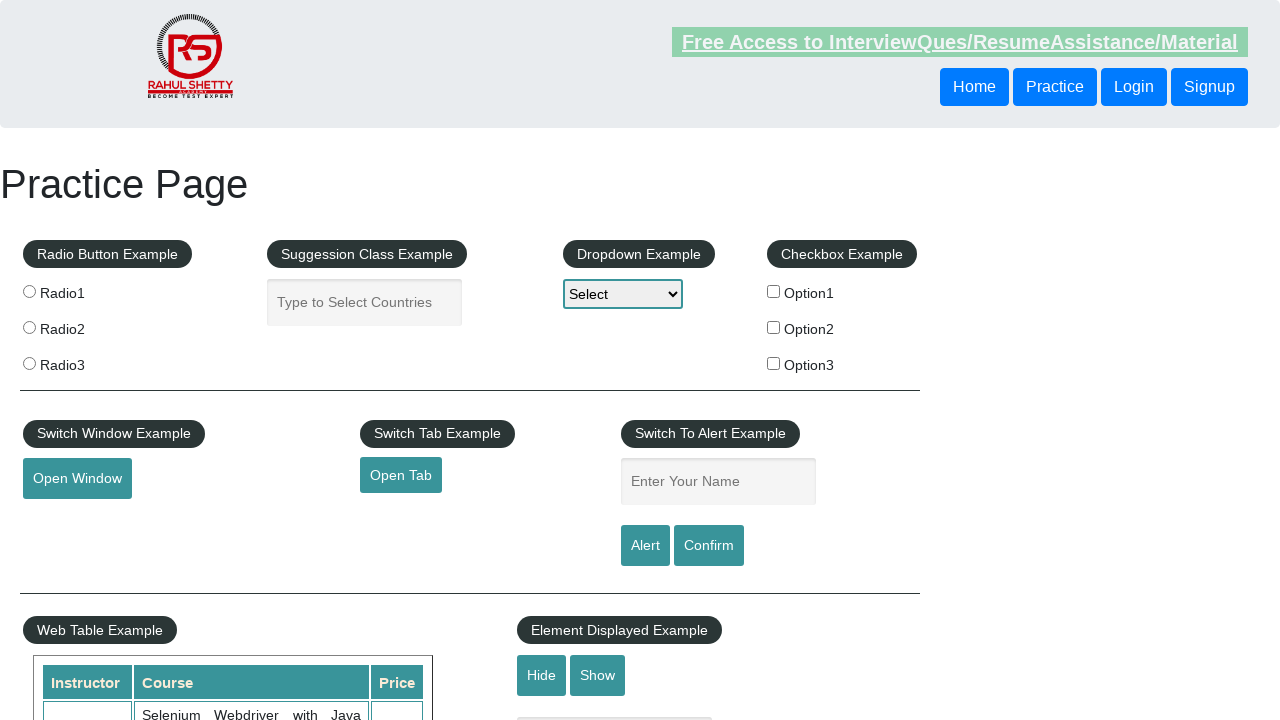

Located the courses iframe element
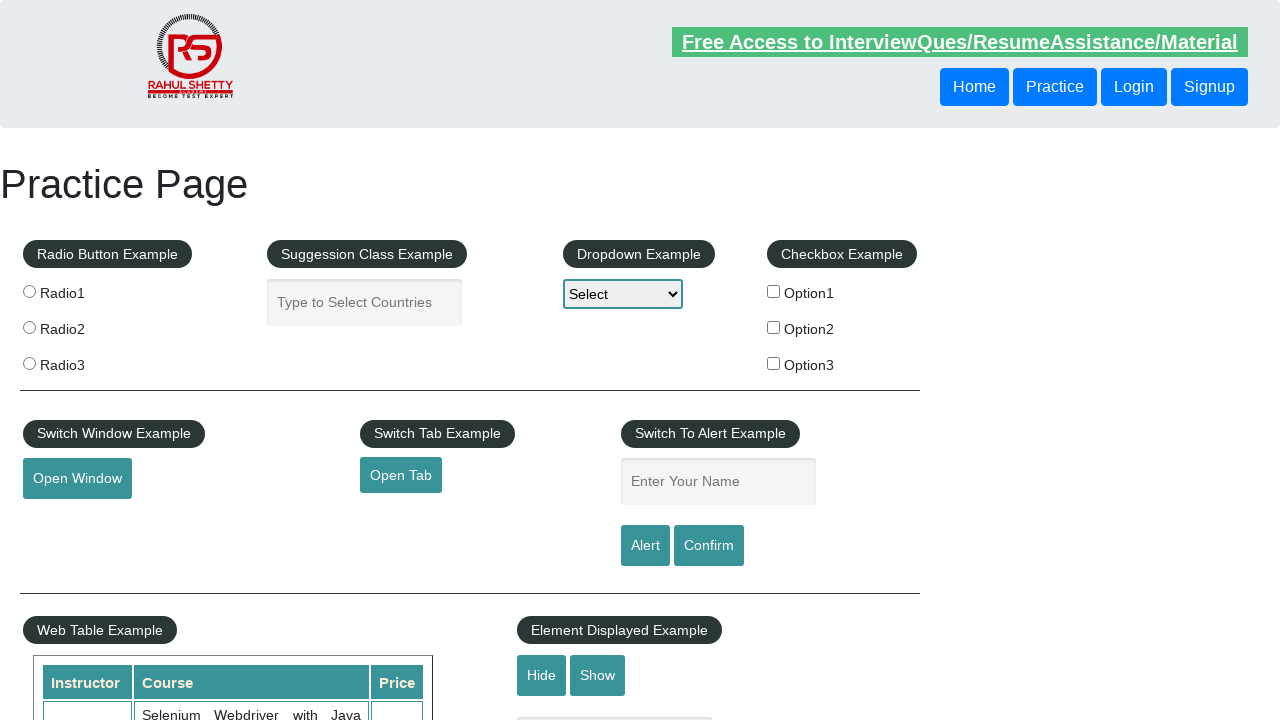

Clicked on the lifetime access link within the iframe at (307, 360) on #courses-iframe >> internal:control=enter-frame >> li [href*='lifetime-access']:
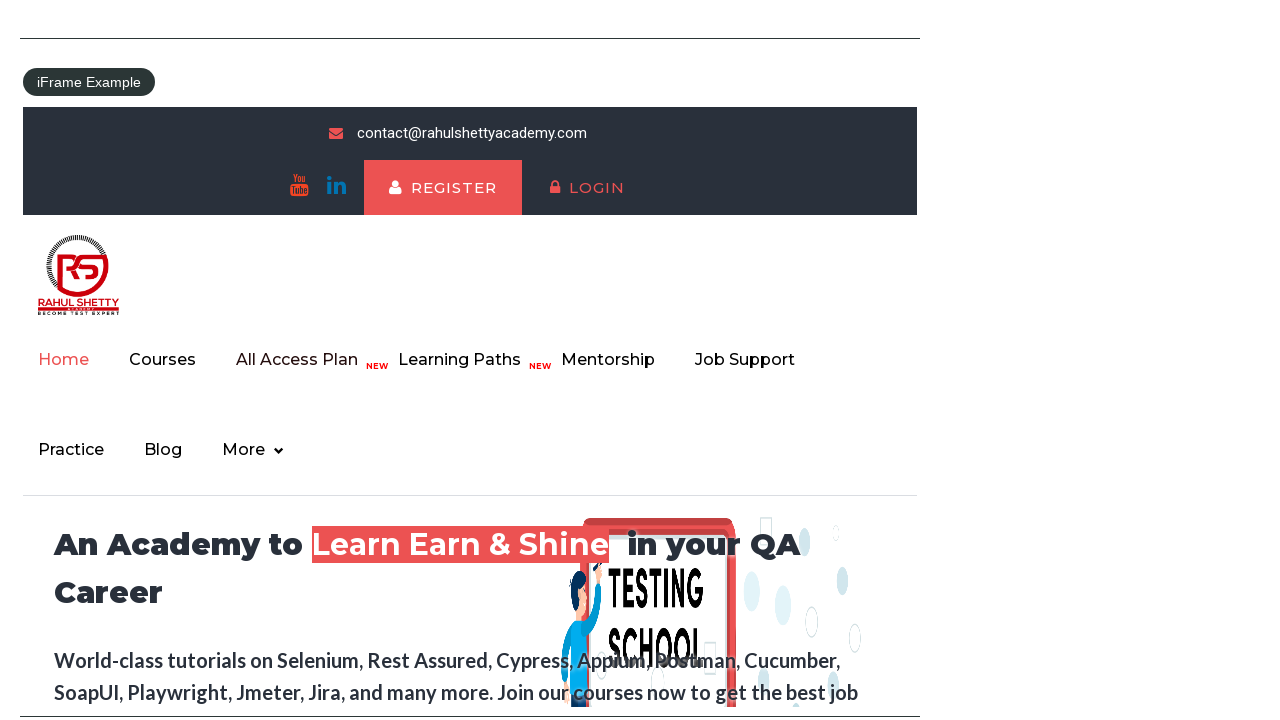

Verified the text h2 element appeared in the iframe
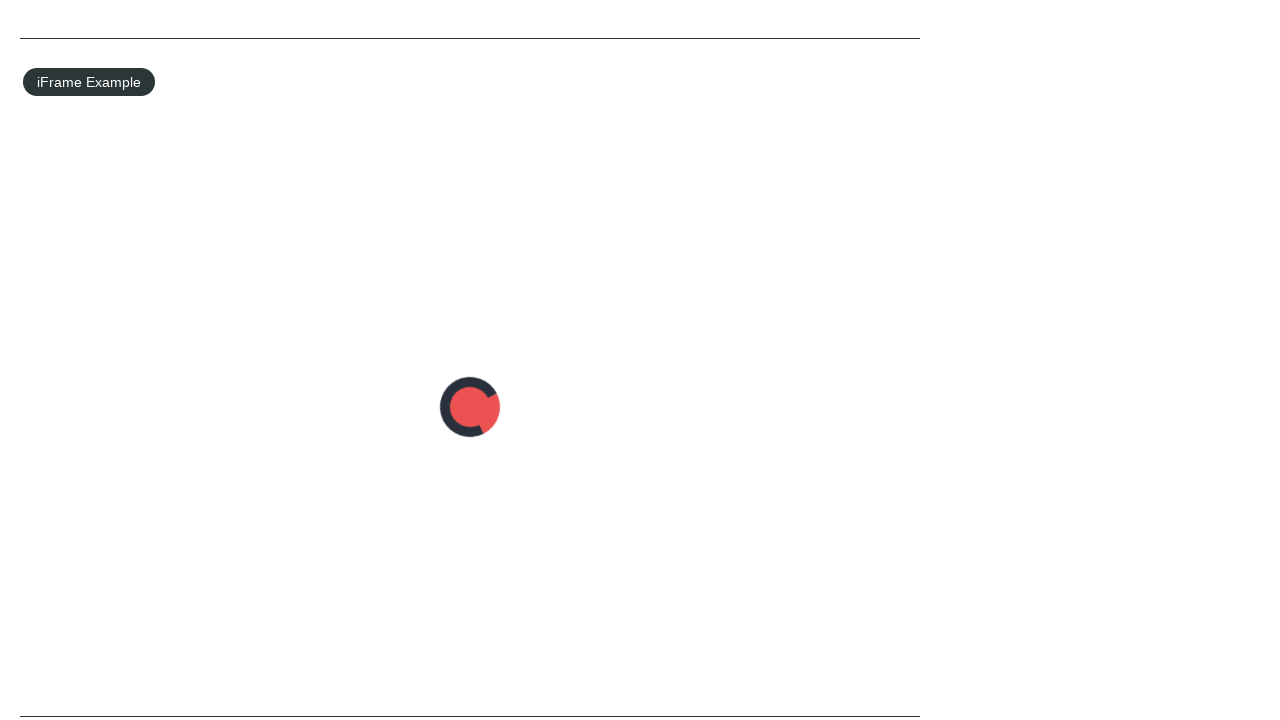

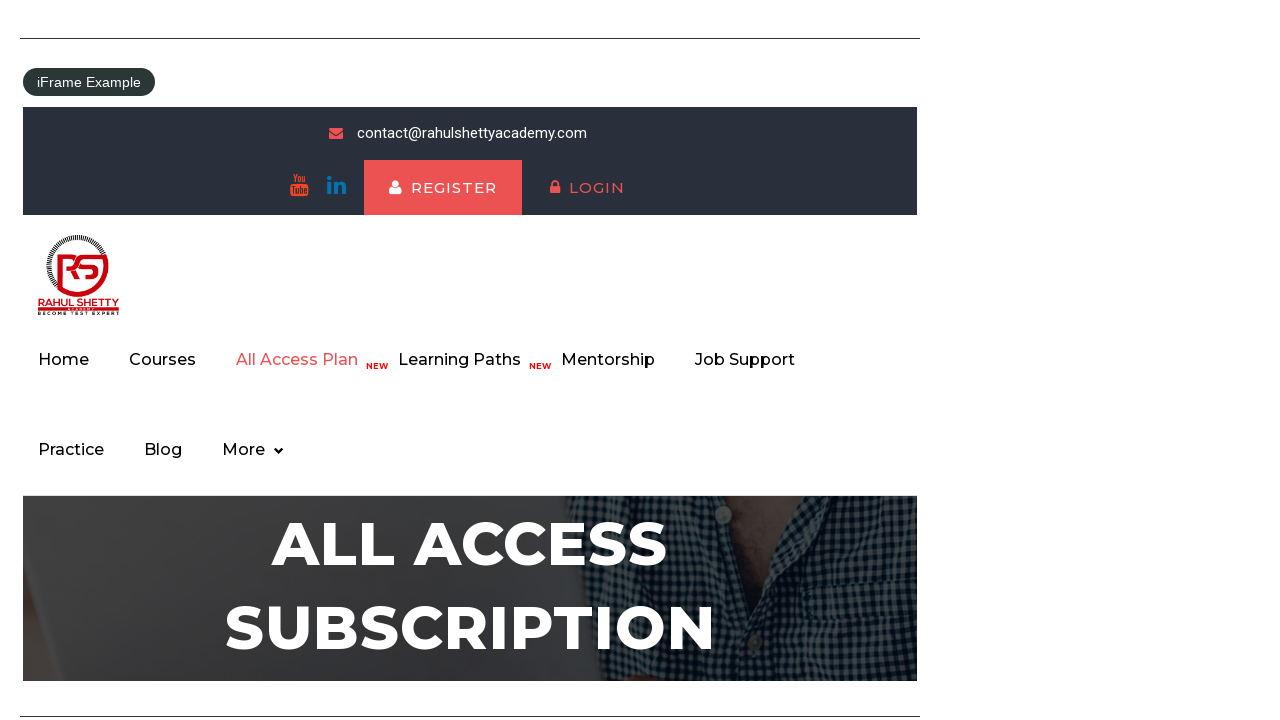